Tests registration form validation by filling only the first name field and verifying that an error message appears requesting the user to fill the last name field.

Starting URL: http://bibliotecaqa.s3-website-us-east-1.amazonaws.com/index.html

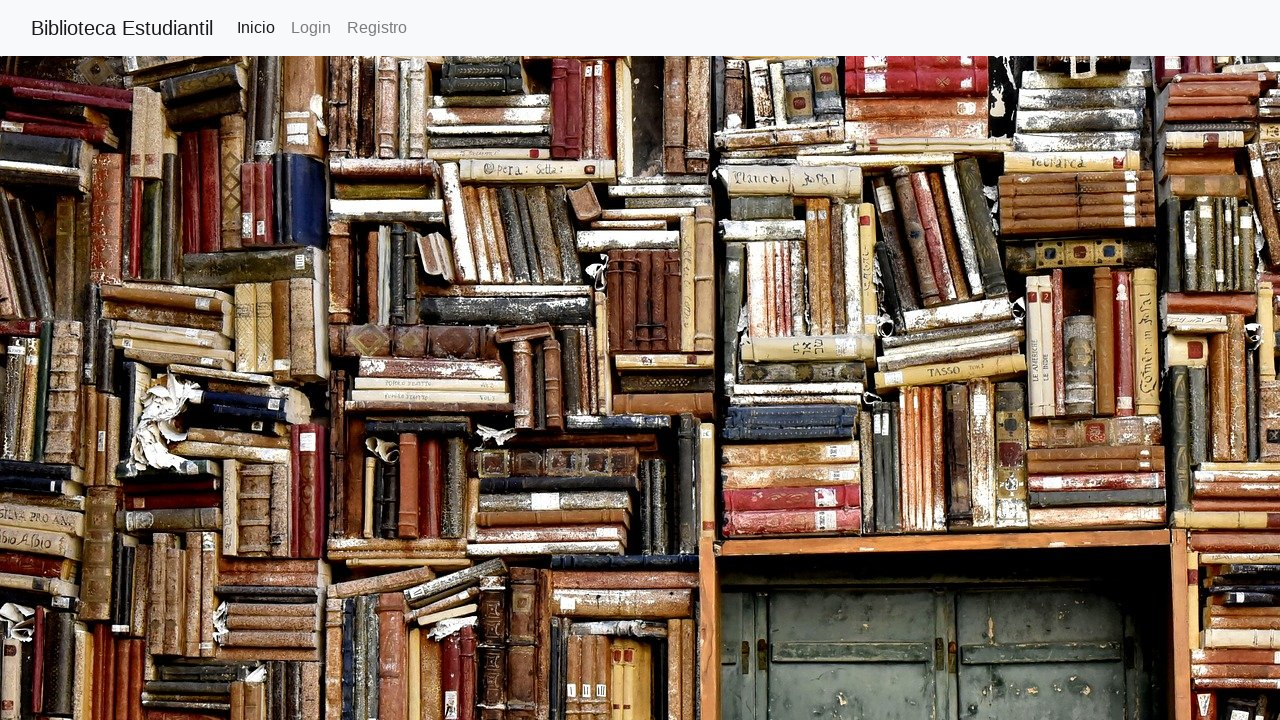

Clicked on the 'Registro' (Registration) link at (377, 28) on a:text('Registro')
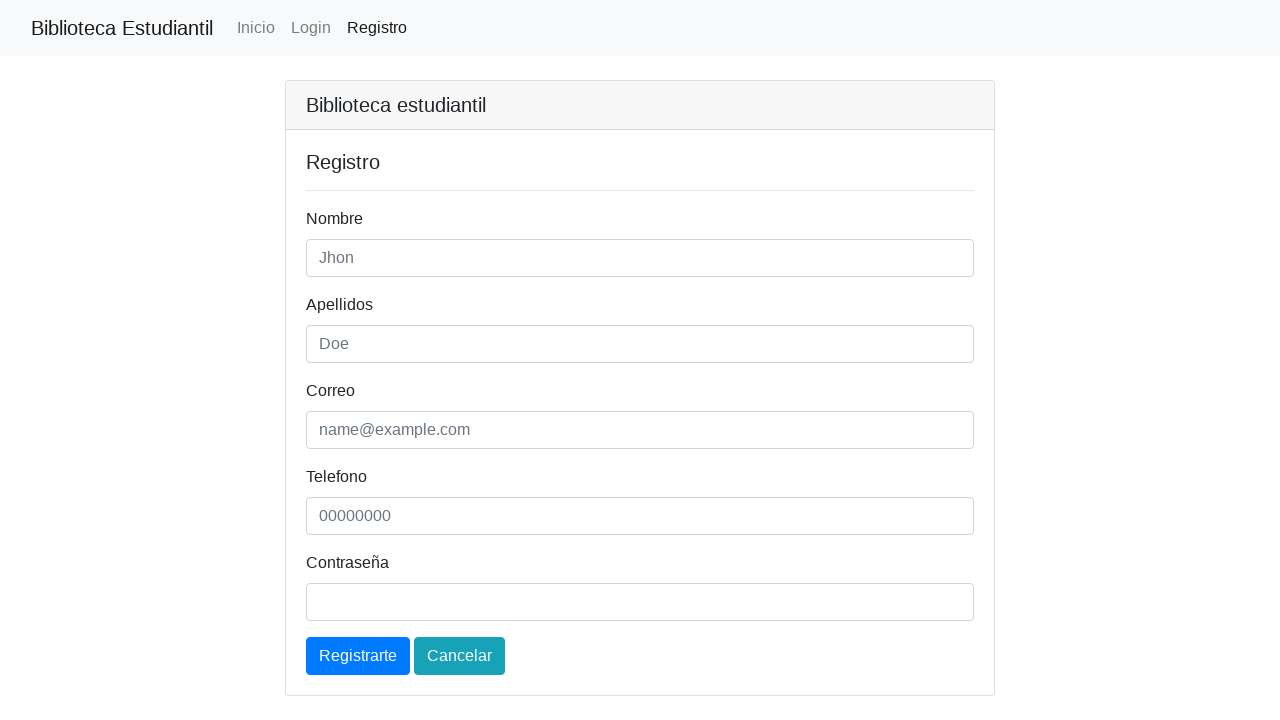

Registration form loaded and became visible
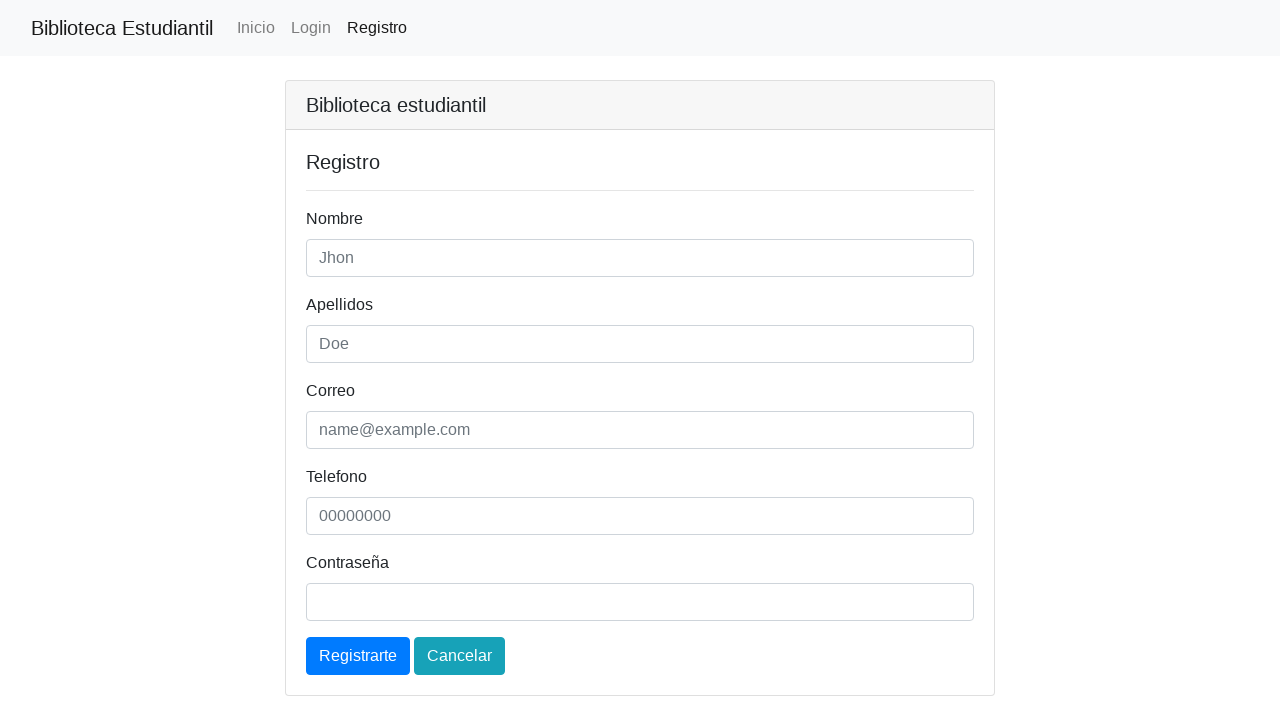

Filled first name field with 'Daniel', leaving last name empty on #nombre
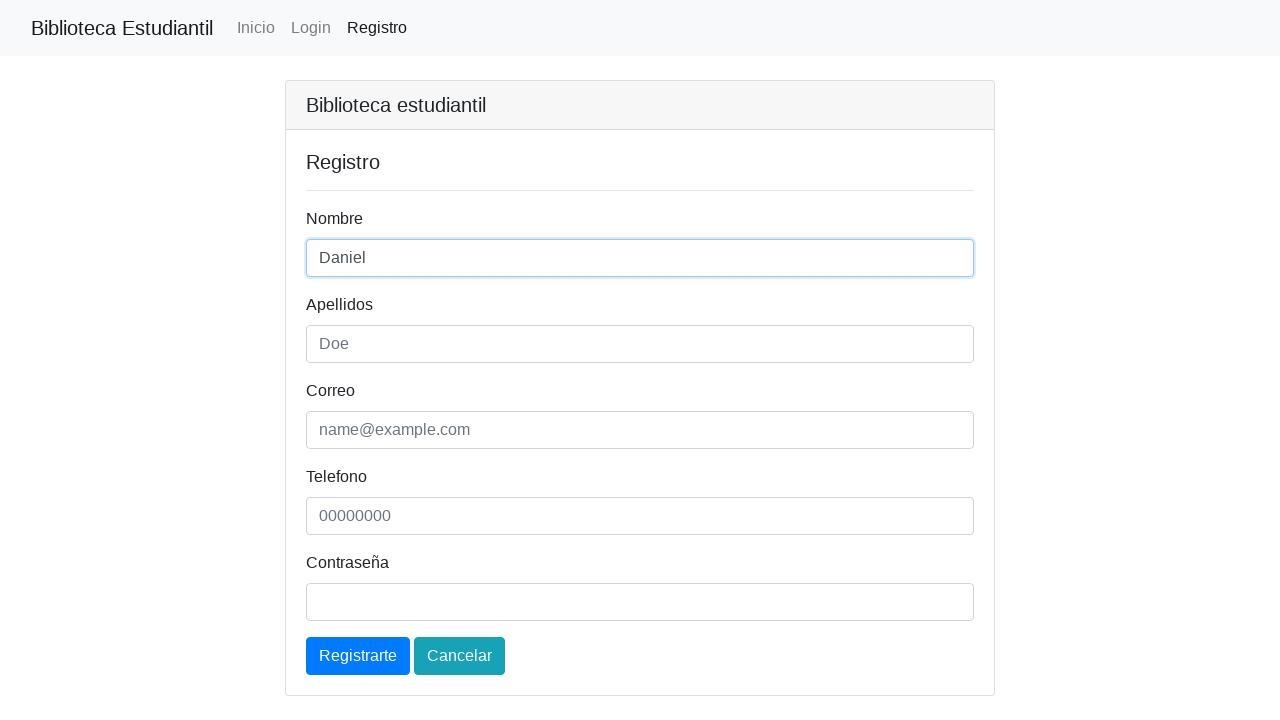

Clicked the register button at (358, 656) on a.btn.btn-primary
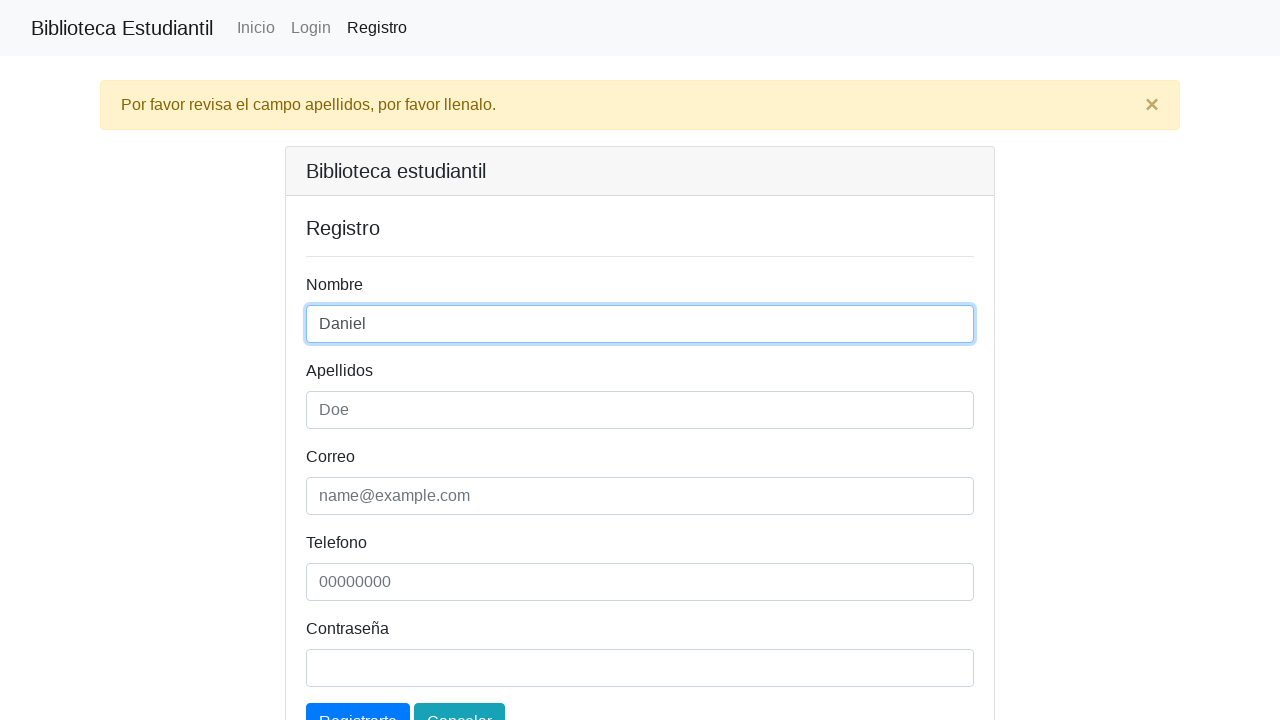

Alert message appeared requesting to fill last name field
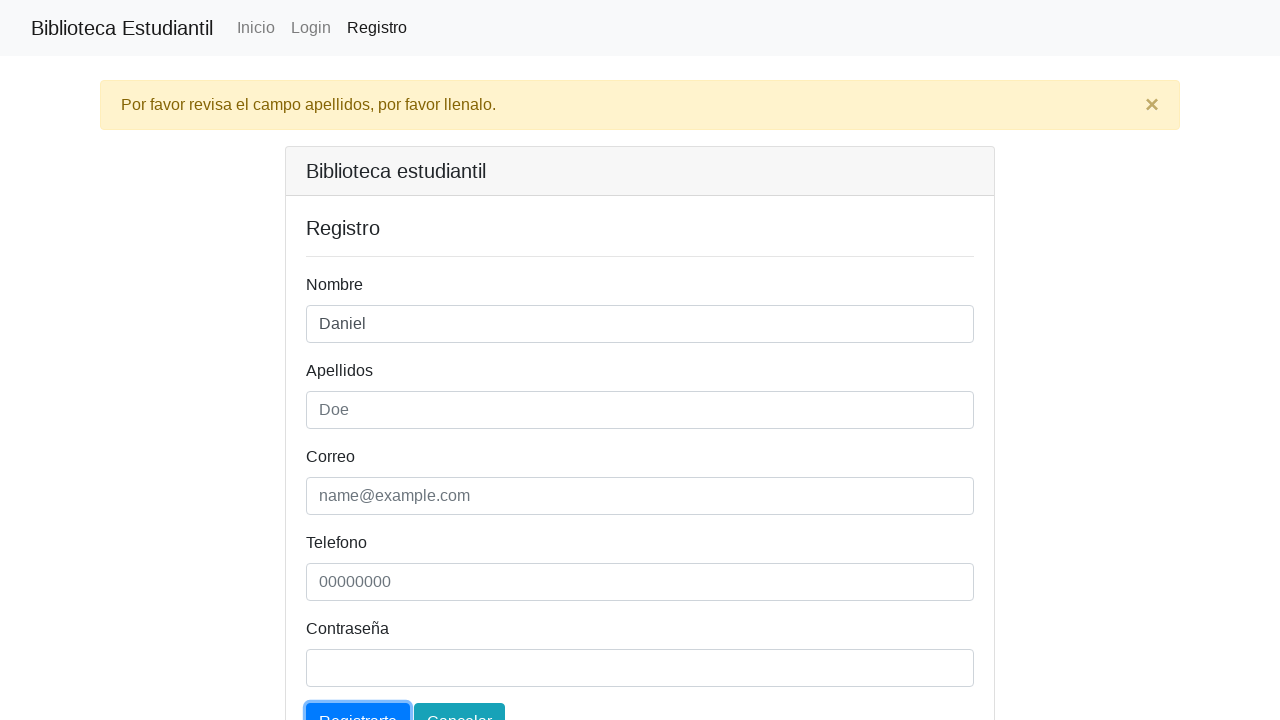

Verified alert message contains 'Por favor revisa el campo apellidos'
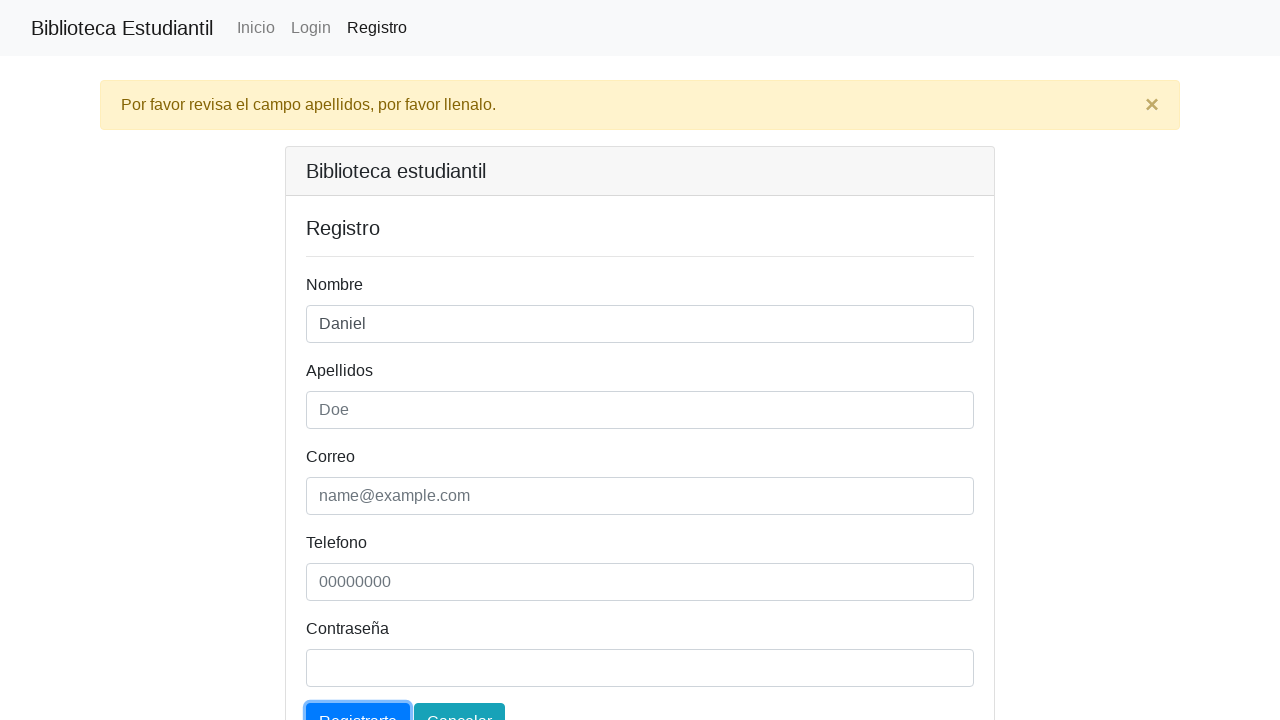

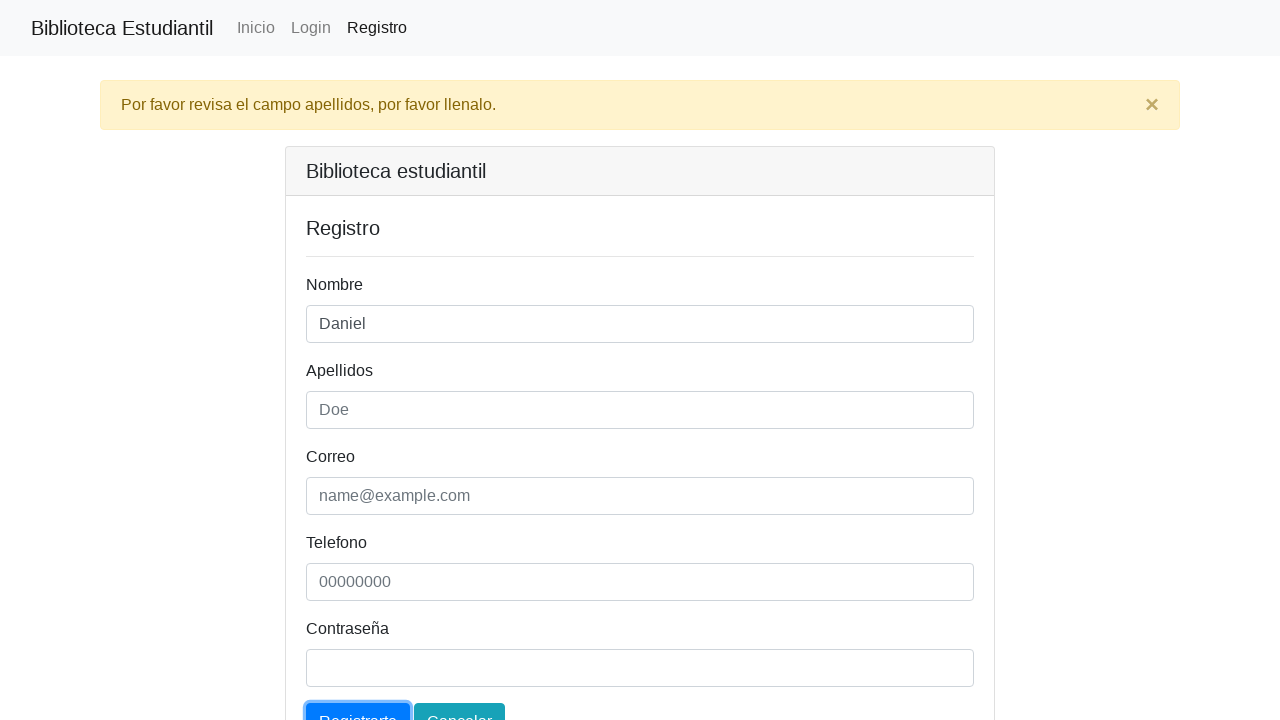